Tests selecting random specific items (1, 3, 6, 11) using Ctrl+click

Starting URL: https://automationfc.github.io/jquery-selectable/

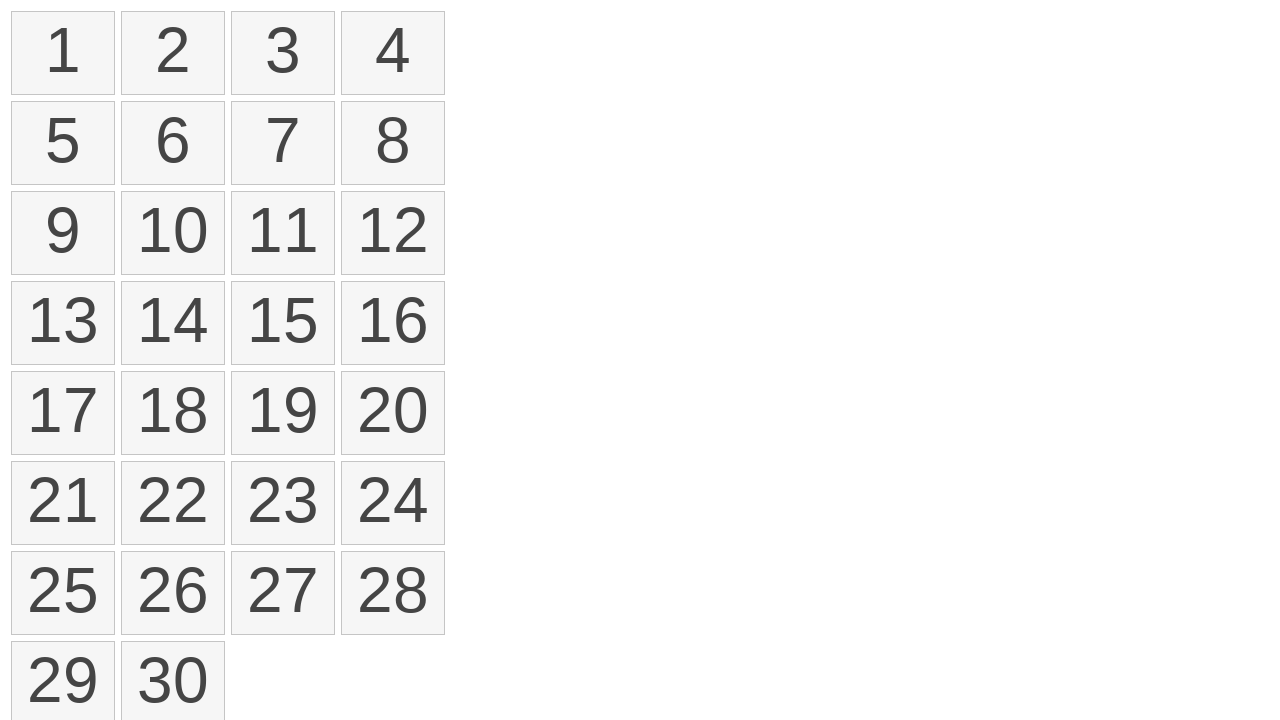

Waited for selectable items to load
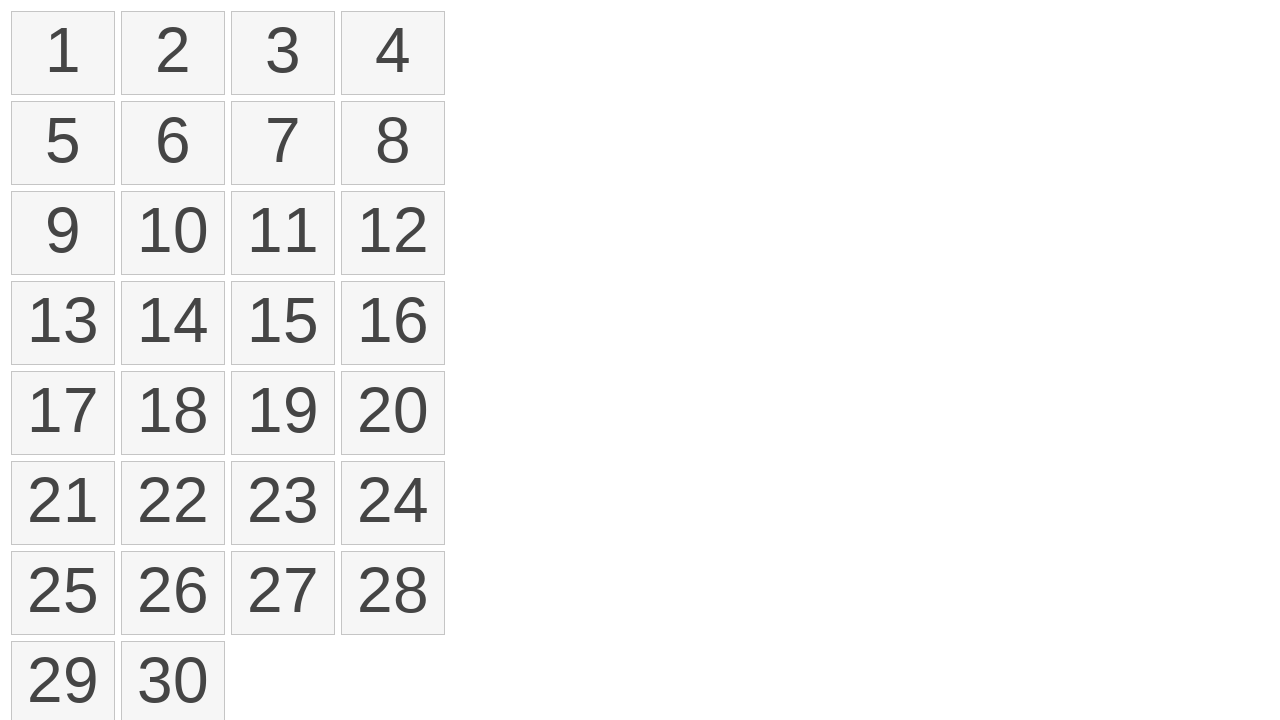

Located all selectable list items
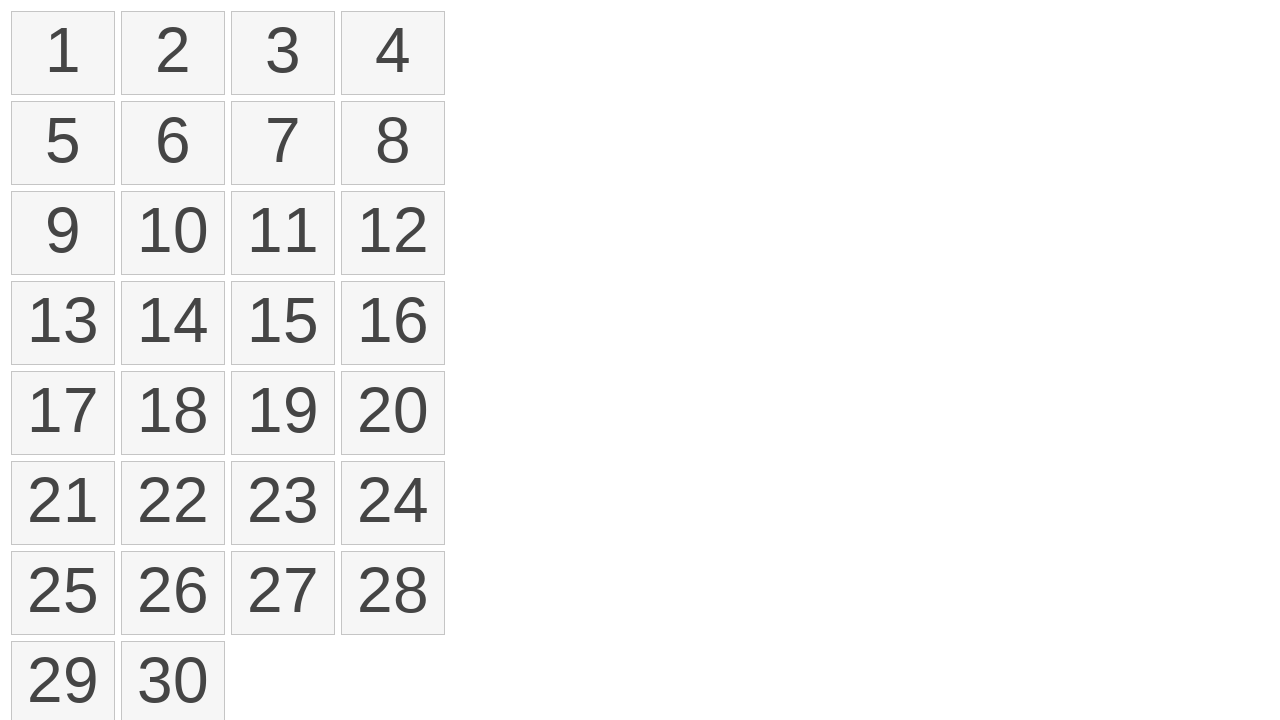

Ctrl+clicked item at index 0 at (63, 53) on li.ui-state-default >> nth=0
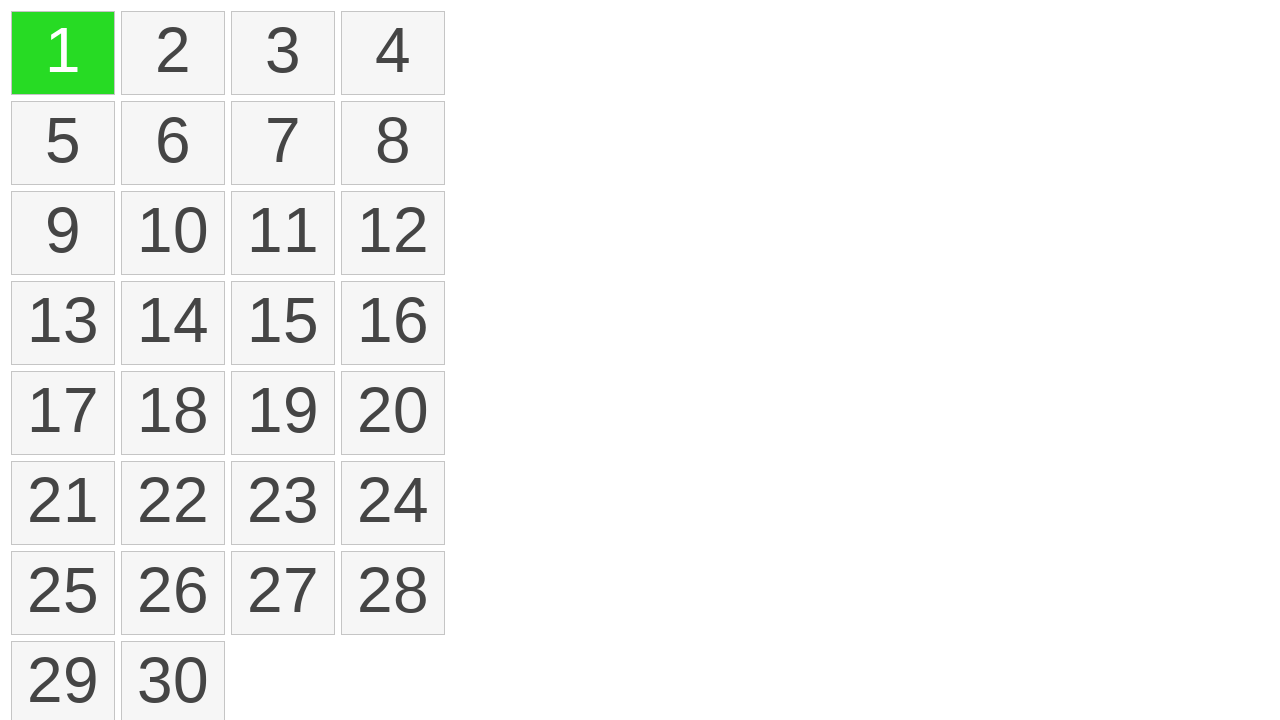

Ctrl+clicked item at index 2 at (283, 53) on li.ui-state-default >> nth=2
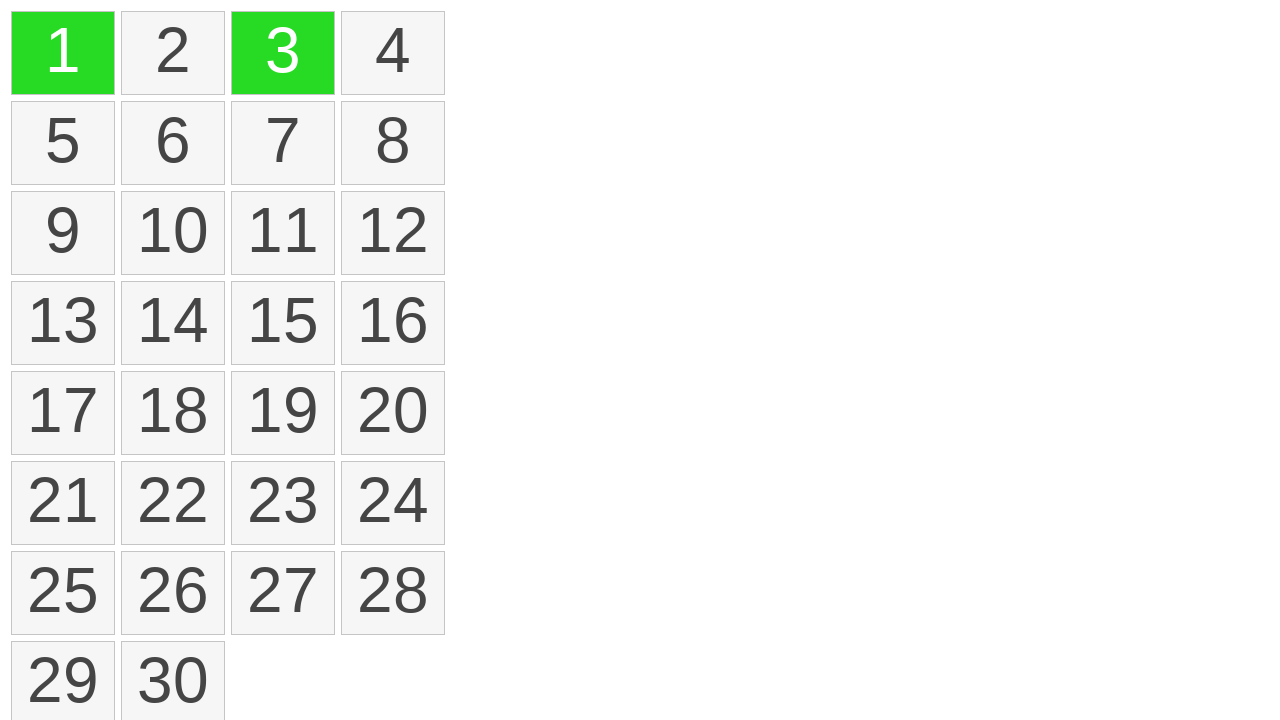

Ctrl+clicked item at index 5 at (173, 143) on li.ui-state-default >> nth=5
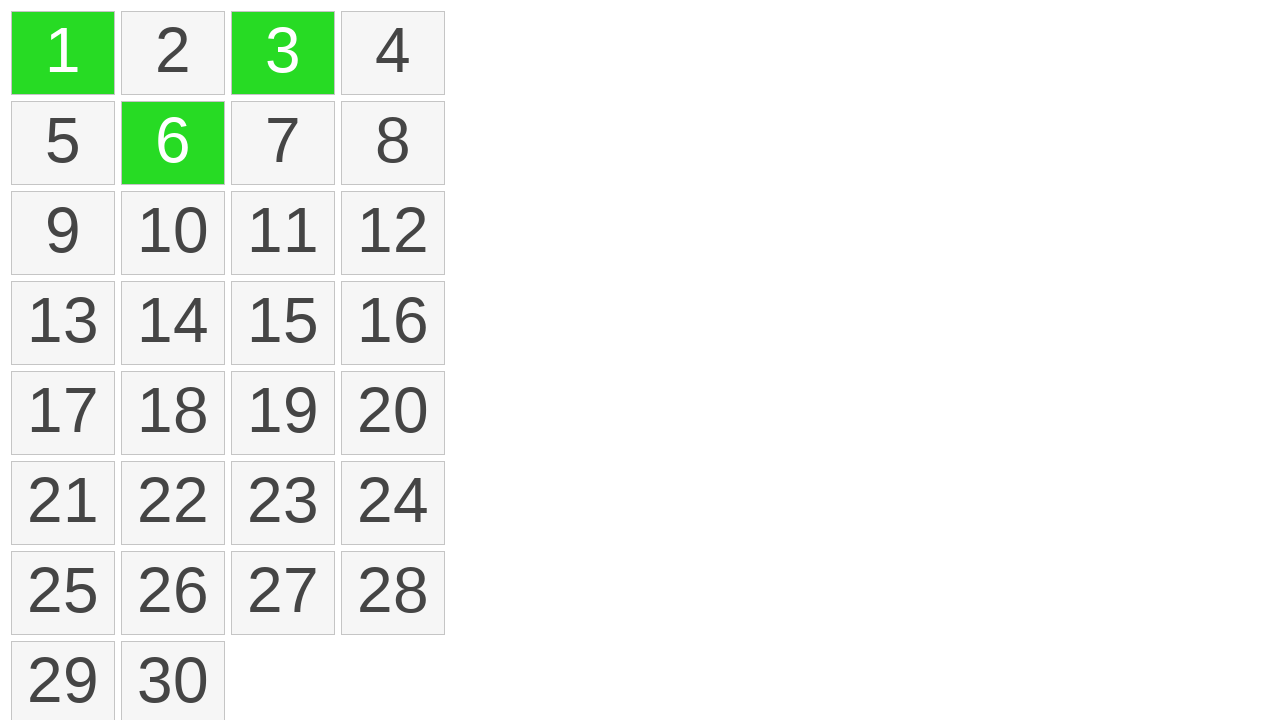

Ctrl+clicked item at index 10 at (283, 233) on li.ui-state-default >> nth=10
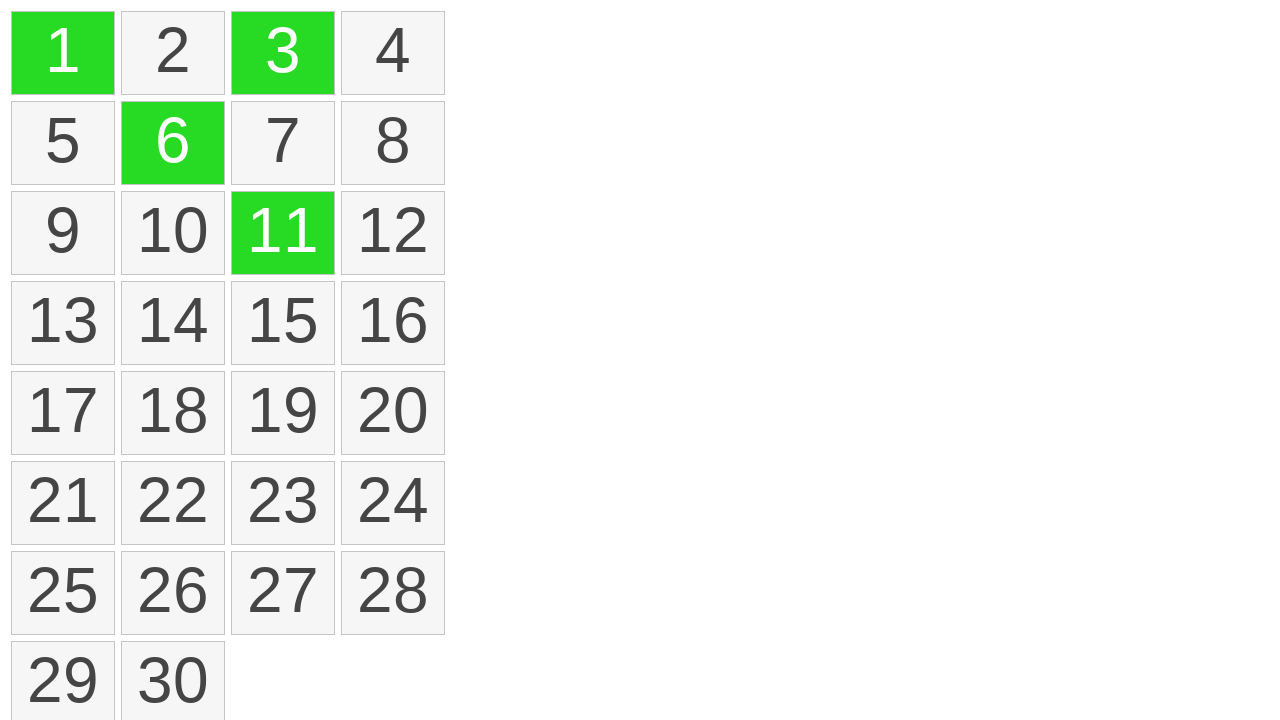

Waited 1000ms for selection to complete
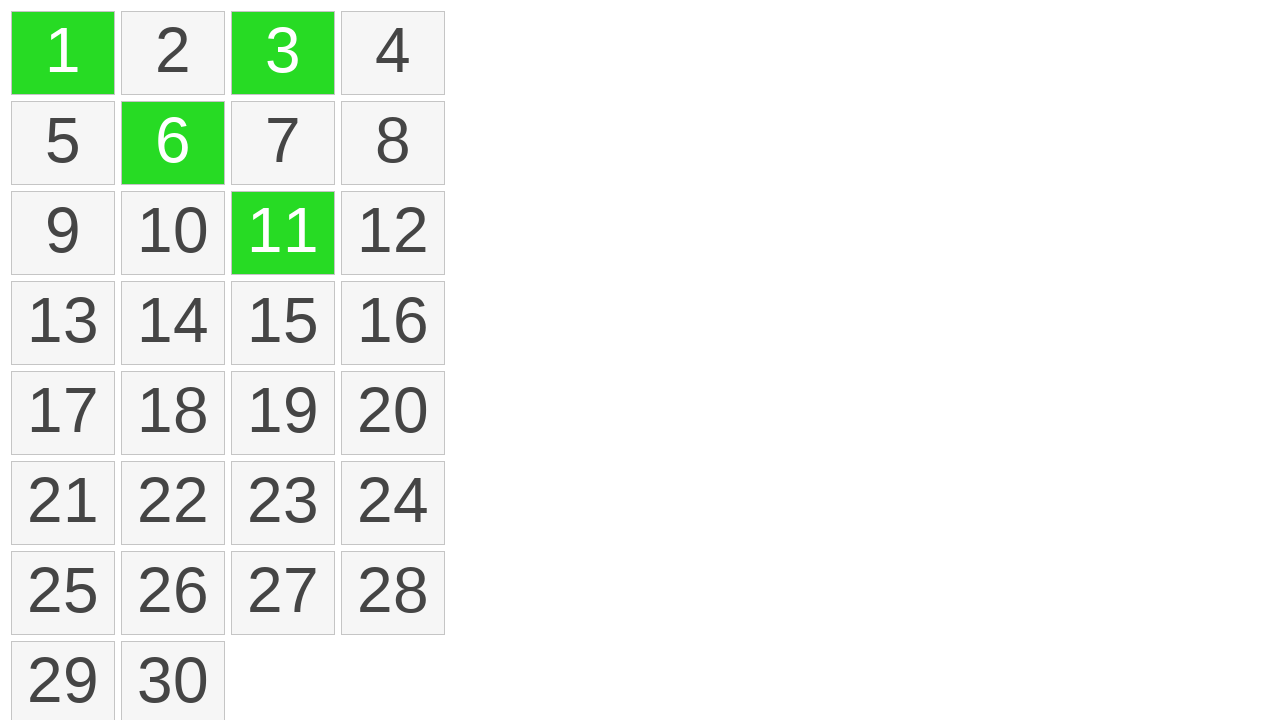

Verified item at index 0 is selected
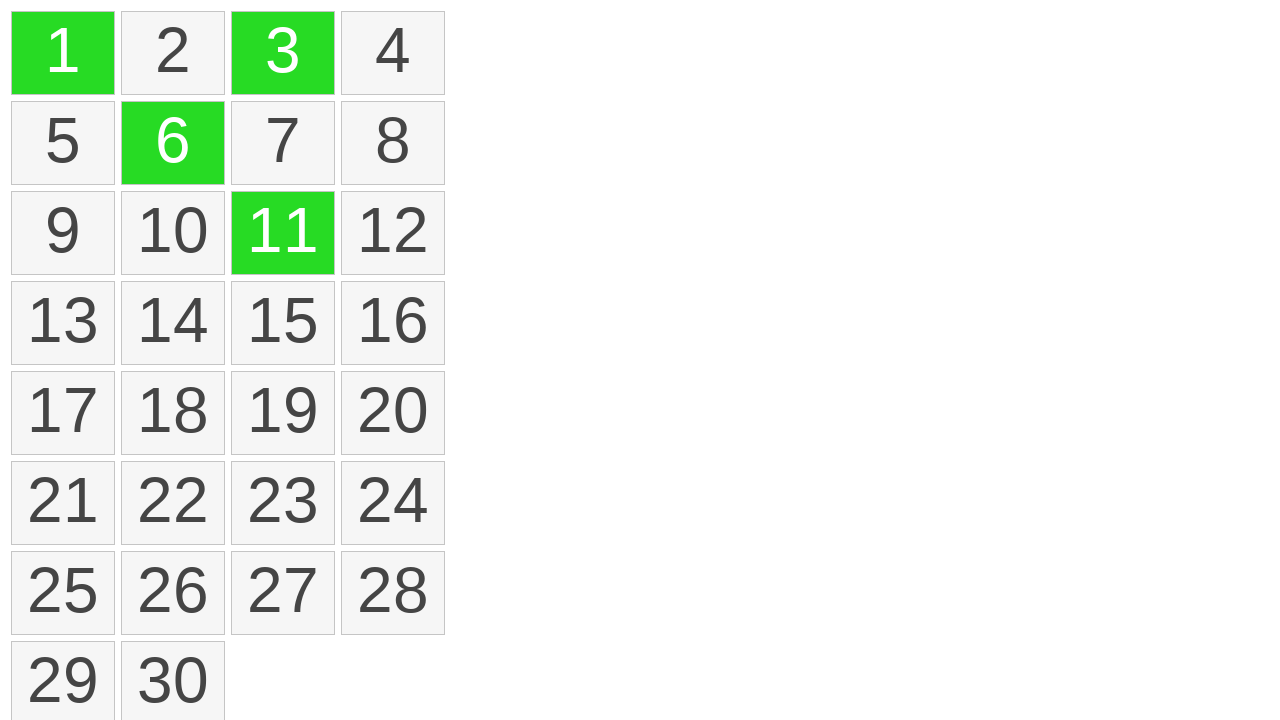

Verified item at index 2 is selected
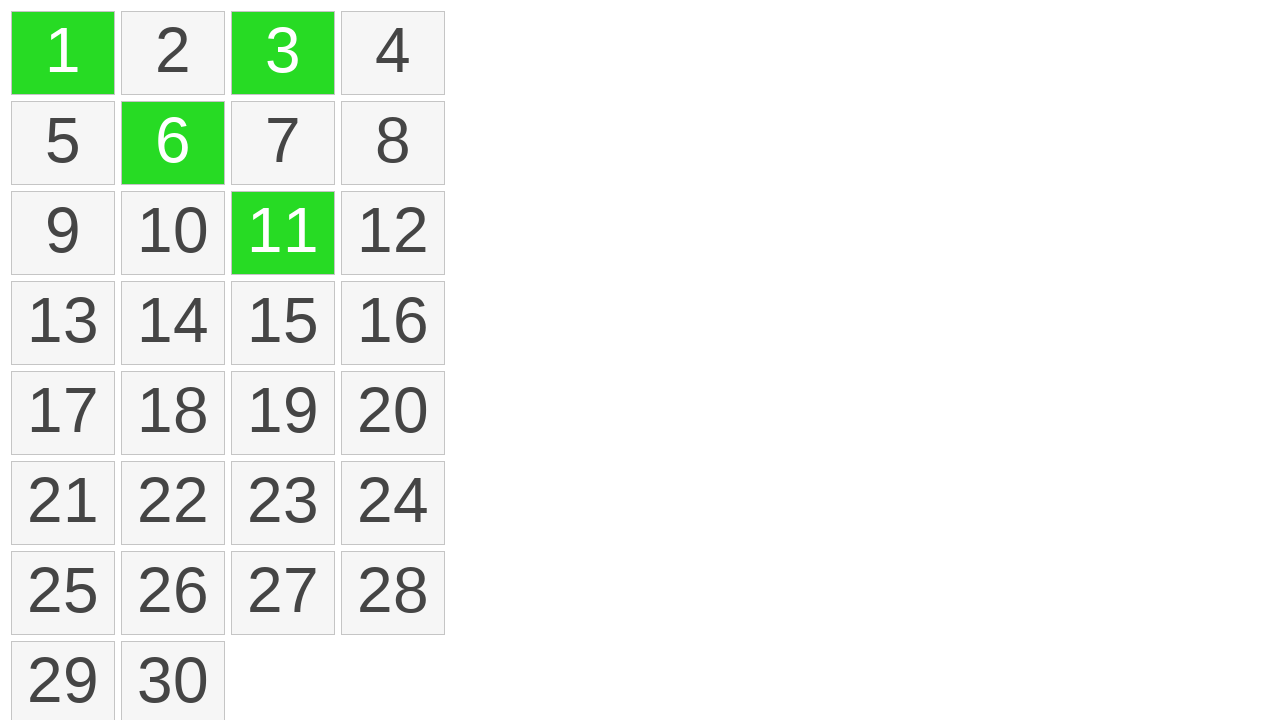

Verified item at index 5 is selected
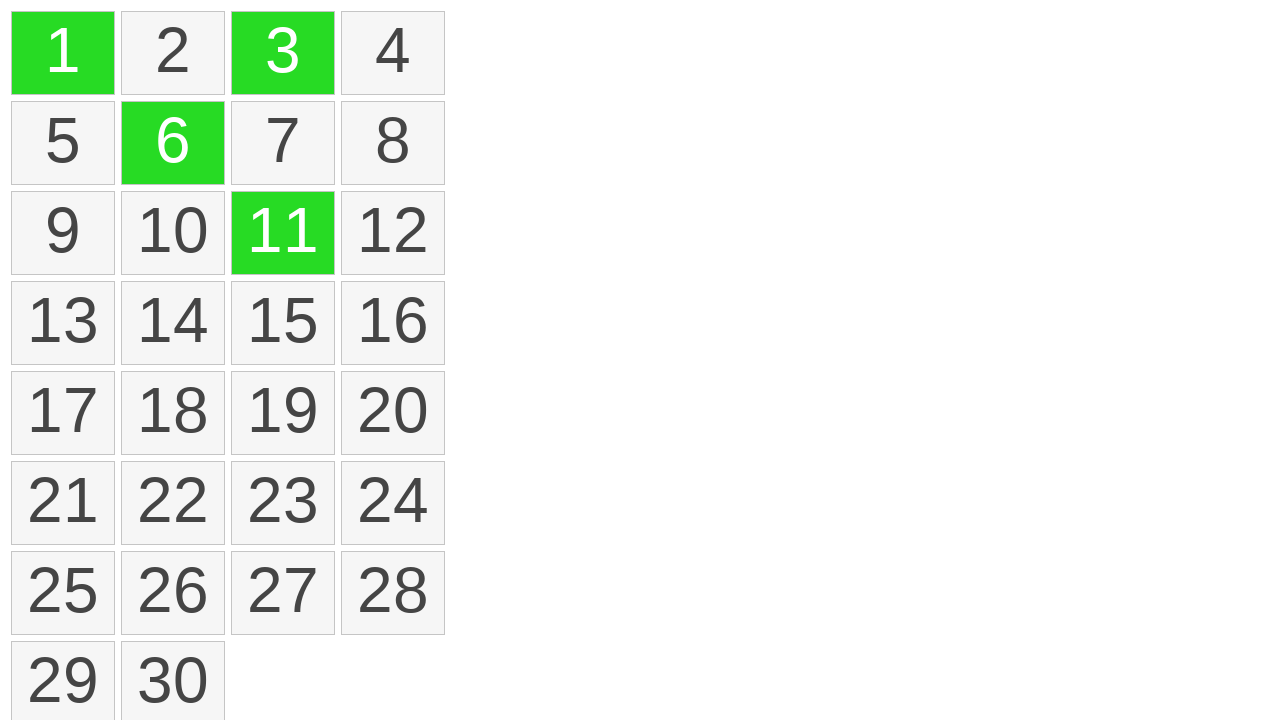

Verified item at index 10 is selected
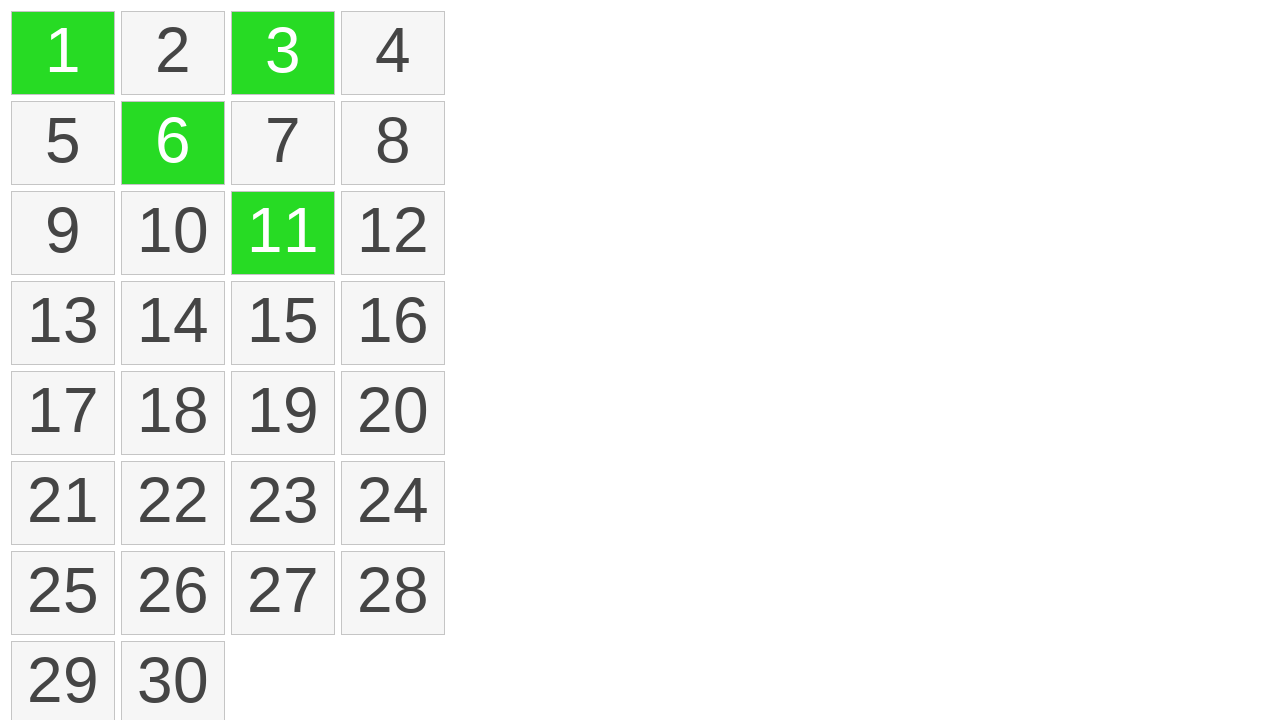

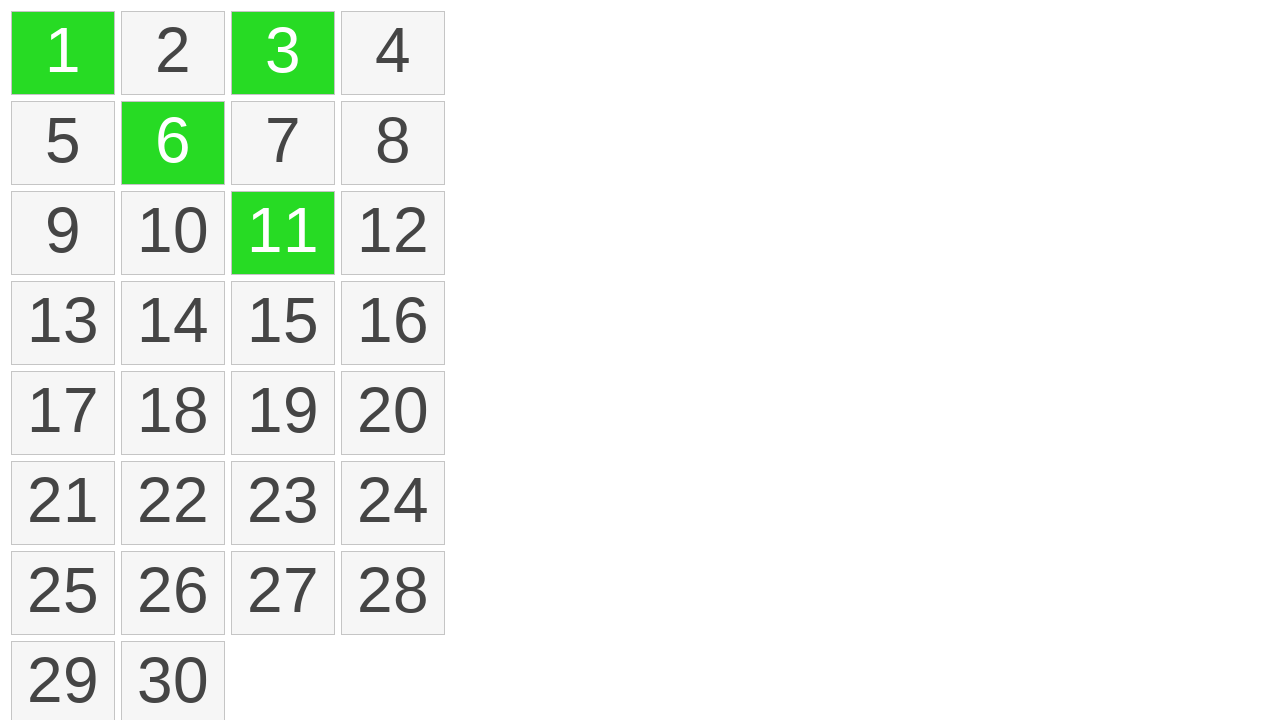